Tests checkbox functionality by ensuring both checkboxes are selected, clicking them if they are not already checked

Starting URL: https://the-internet.herokuapp.com/checkboxes

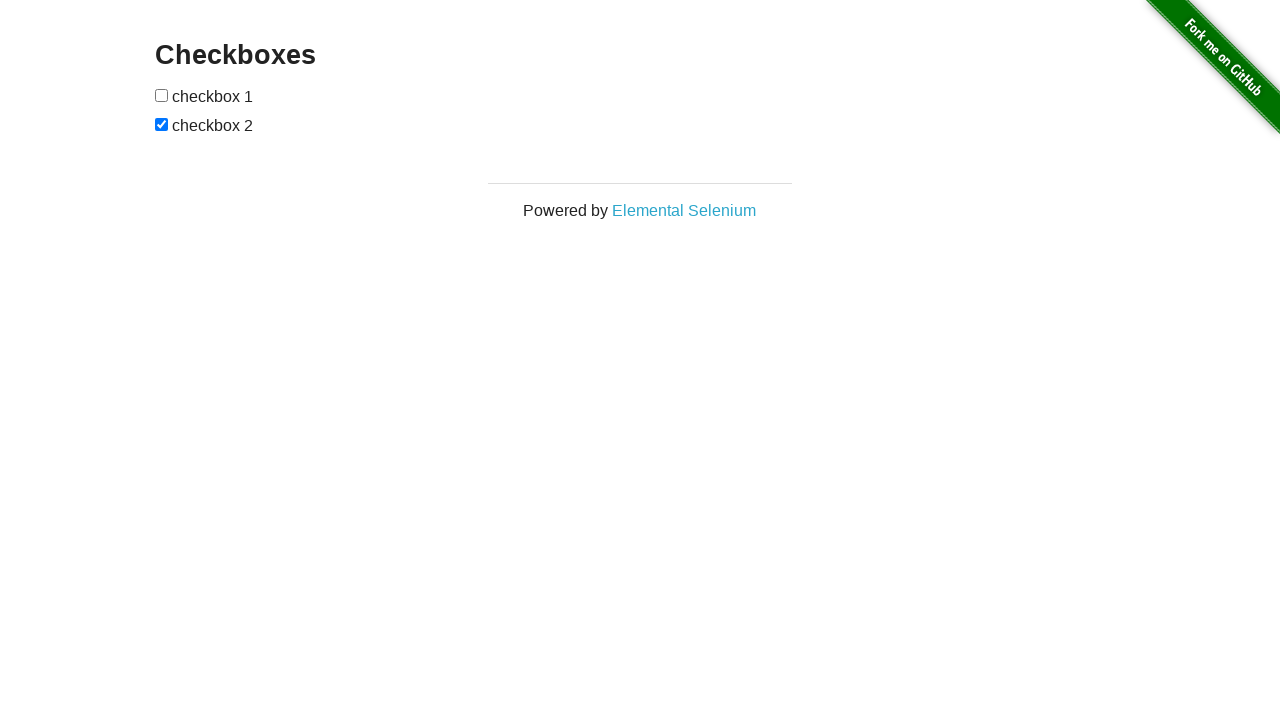

Navigated to checkbox test page
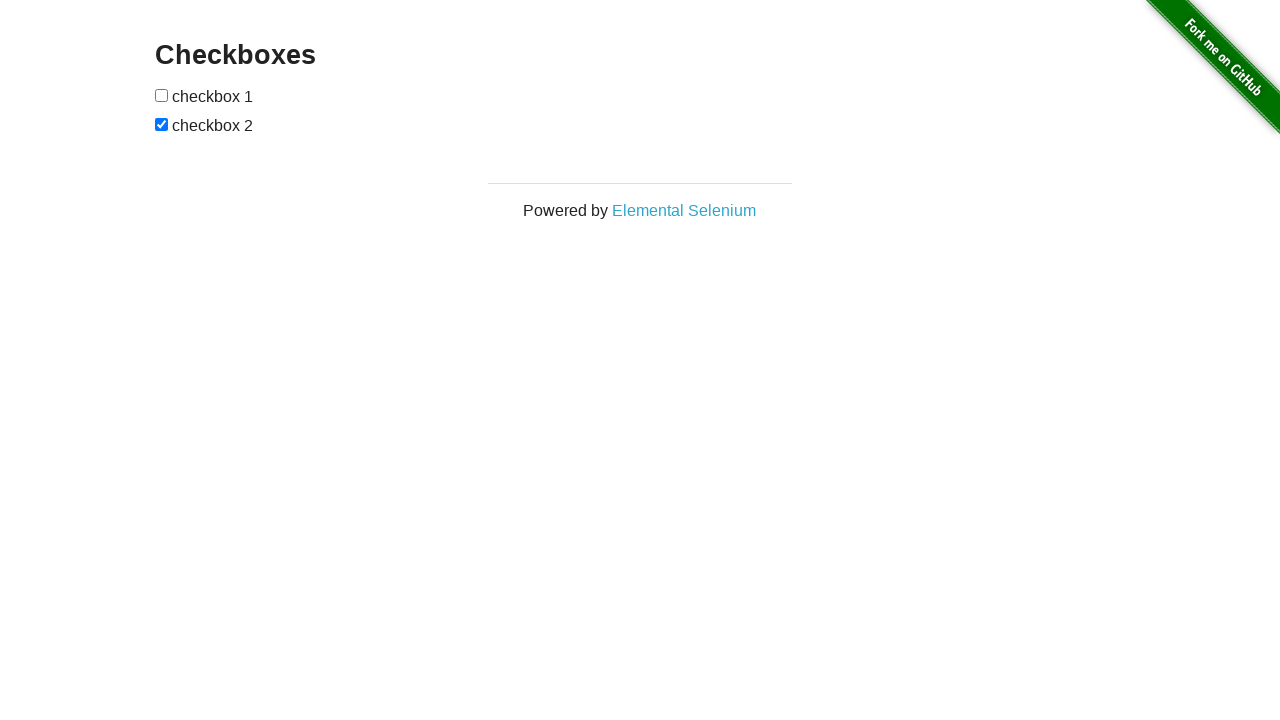

Located first checkbox element
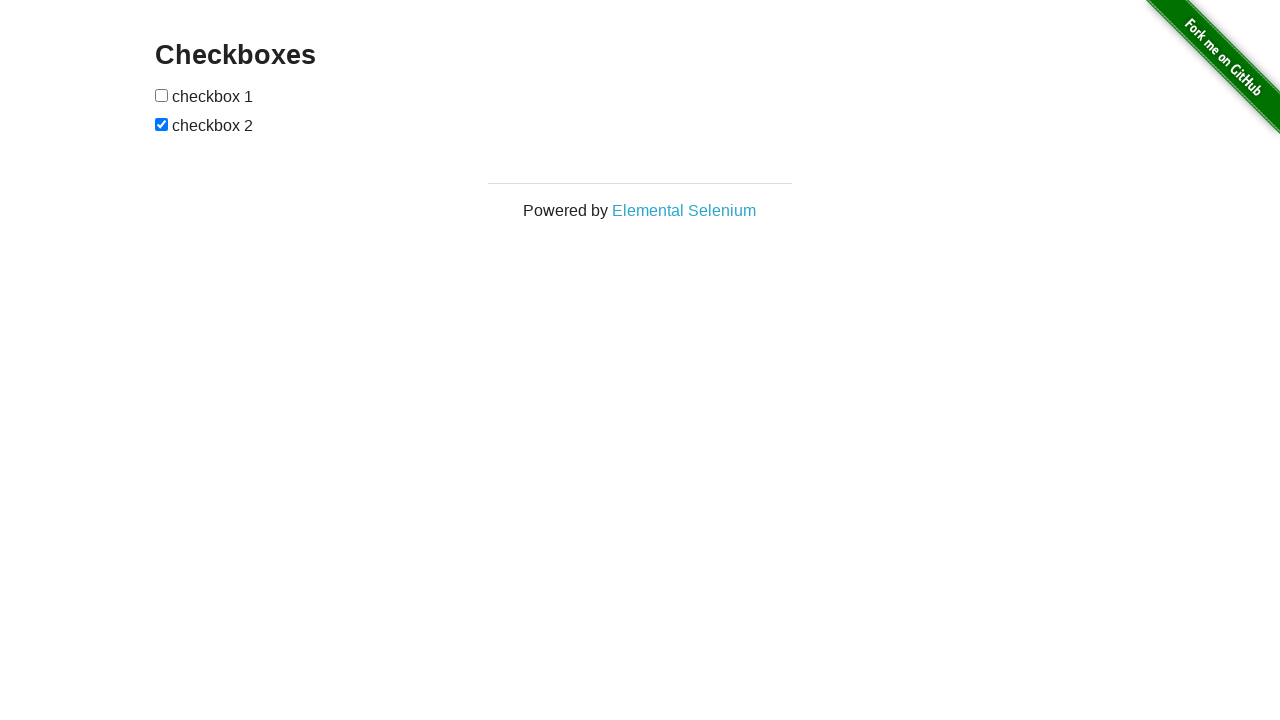

Located second checkbox element
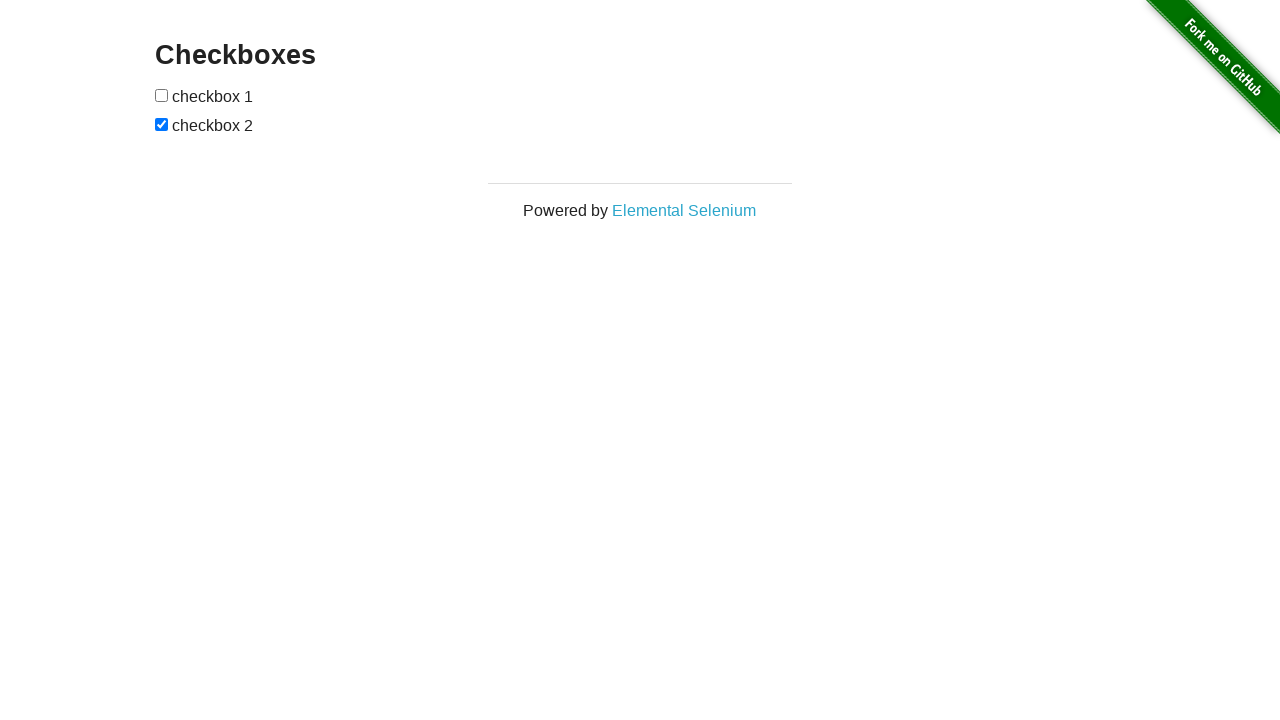

Checked first checkbox state - not selected
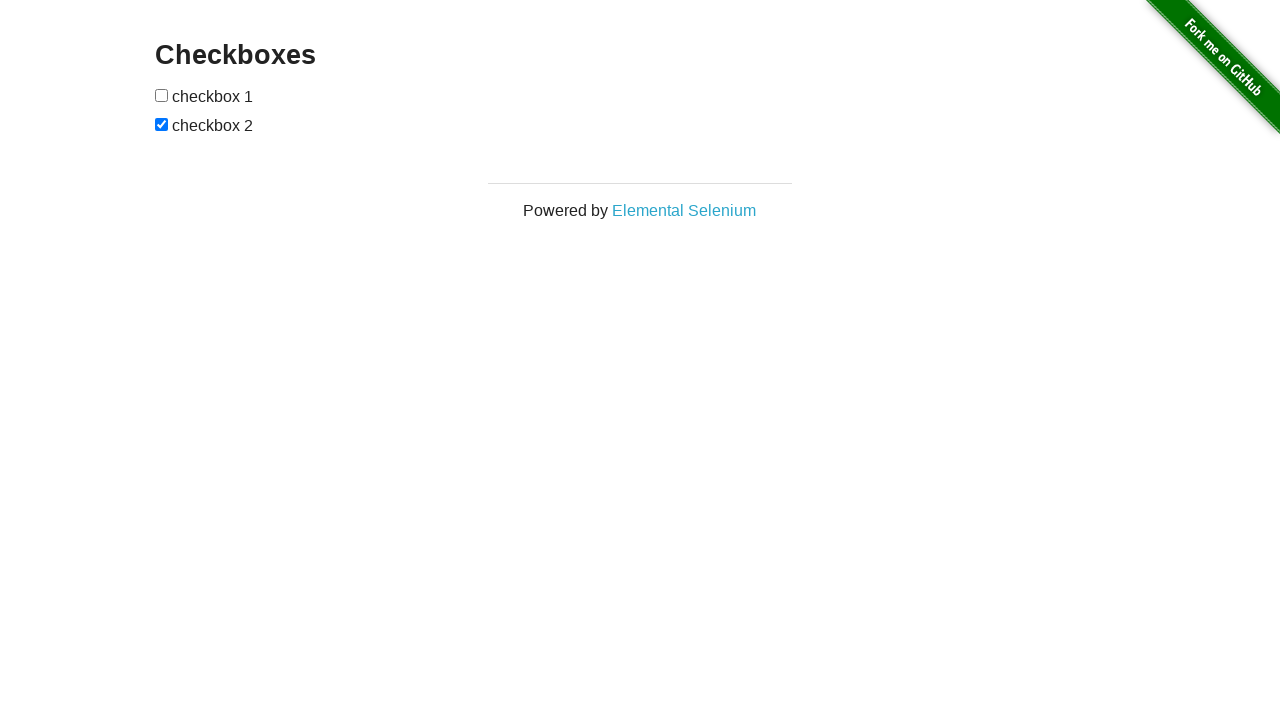

Clicked first checkbox to select it at (162, 95) on (//input[@type='checkbox'])[1]
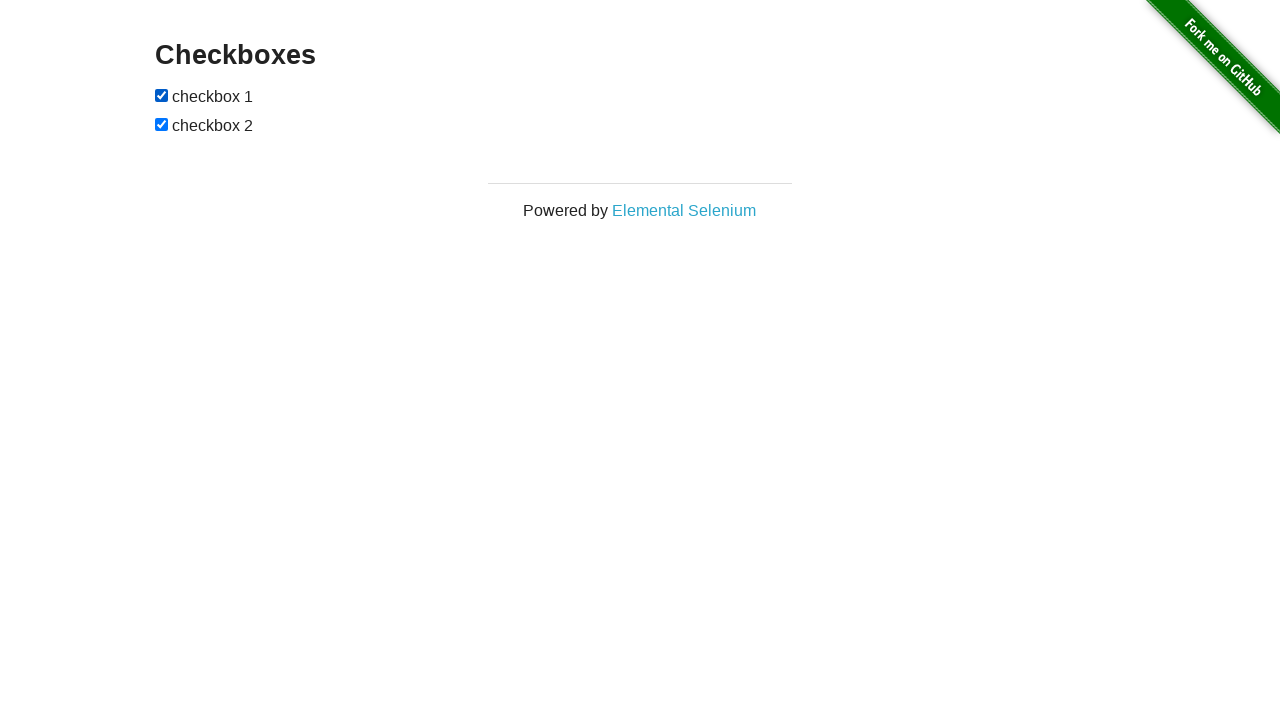

Checked second checkbox state - already selected
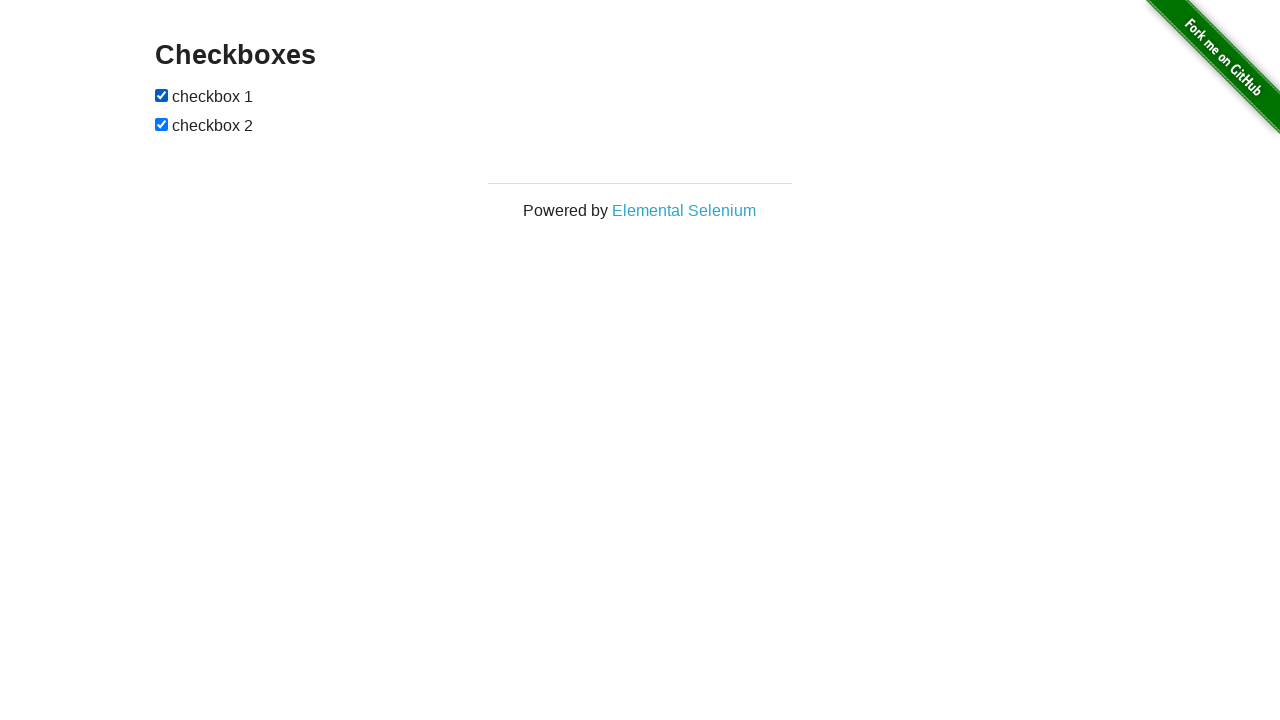

Verified first checkbox is selected
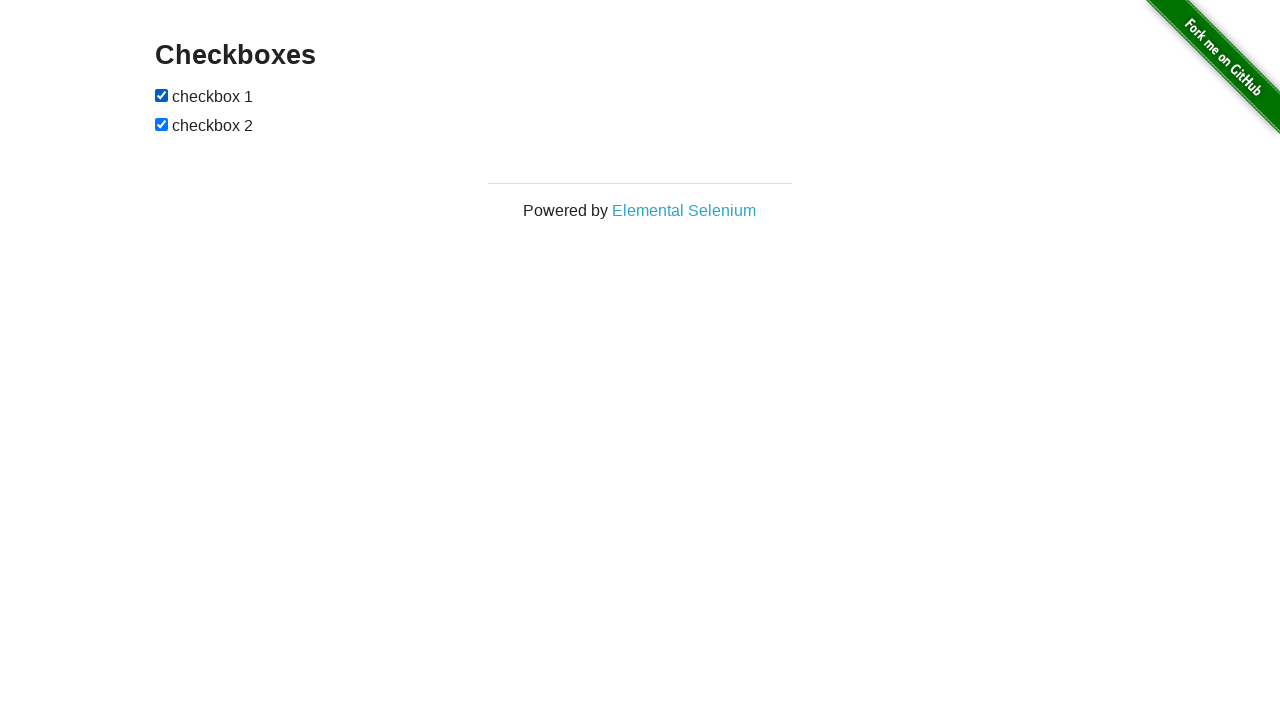

Verified second checkbox is selected
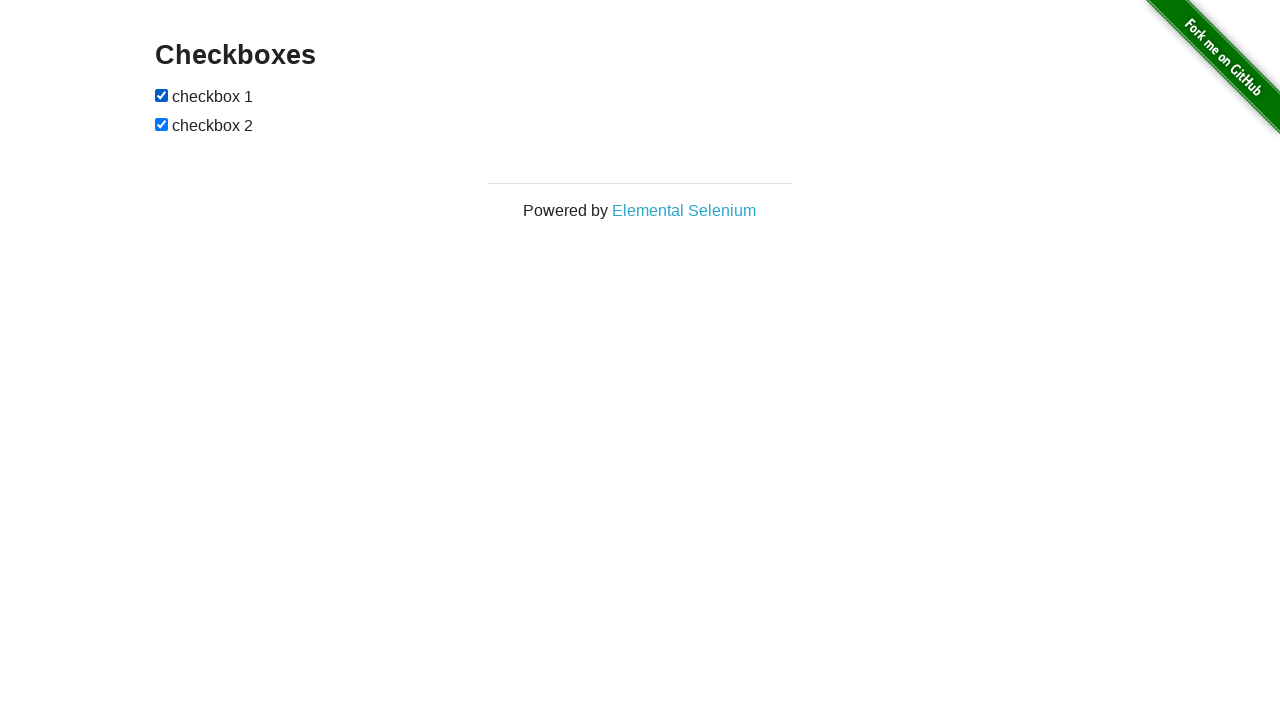

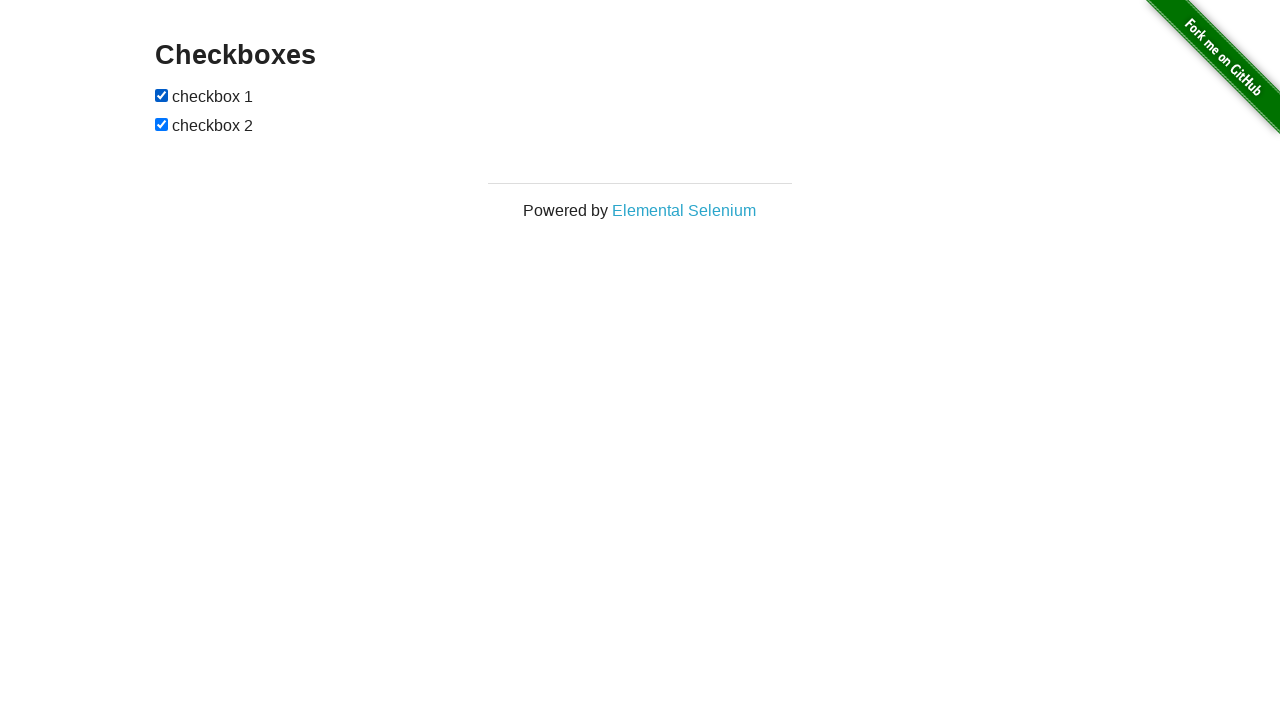